Tests the Python.org website search functionality by searching for "pycon" and verifying results are returned

Starting URL: https://www.python.org

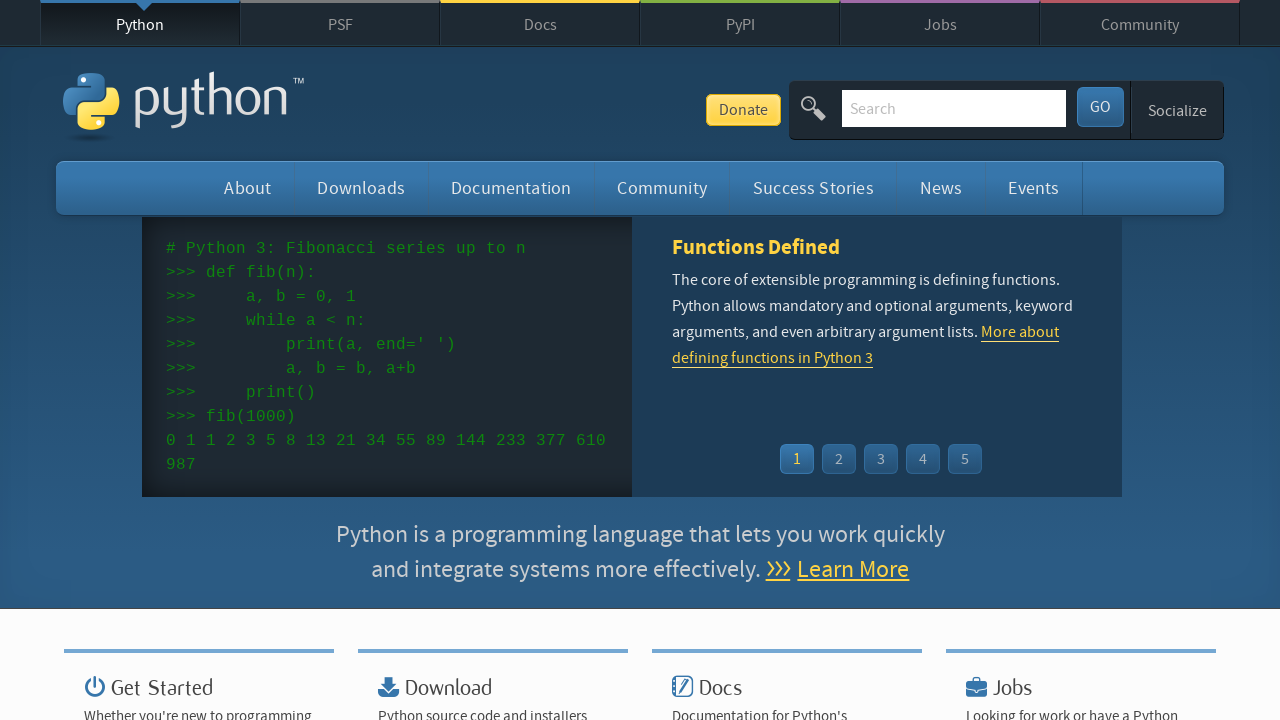

Cleared search box on input[name='q']
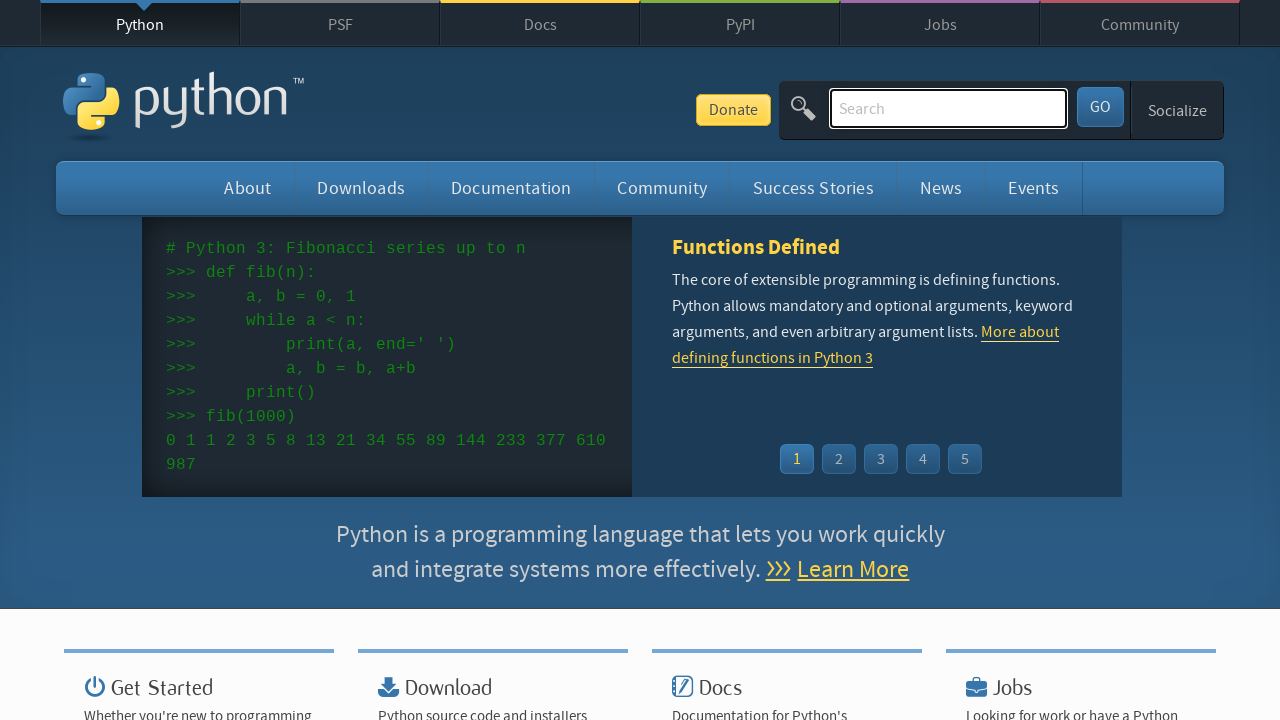

Filled search box with 'pycon' on input[name='q']
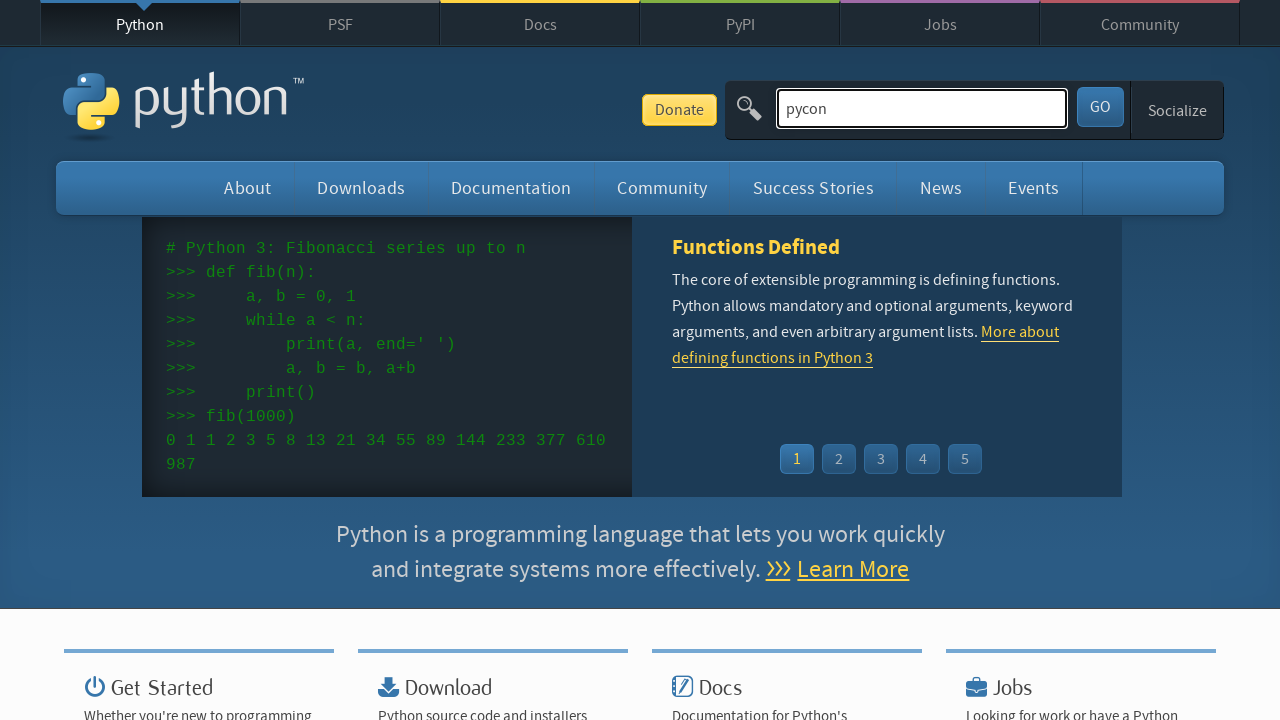

Pressed Enter to submit search on input[name='q']
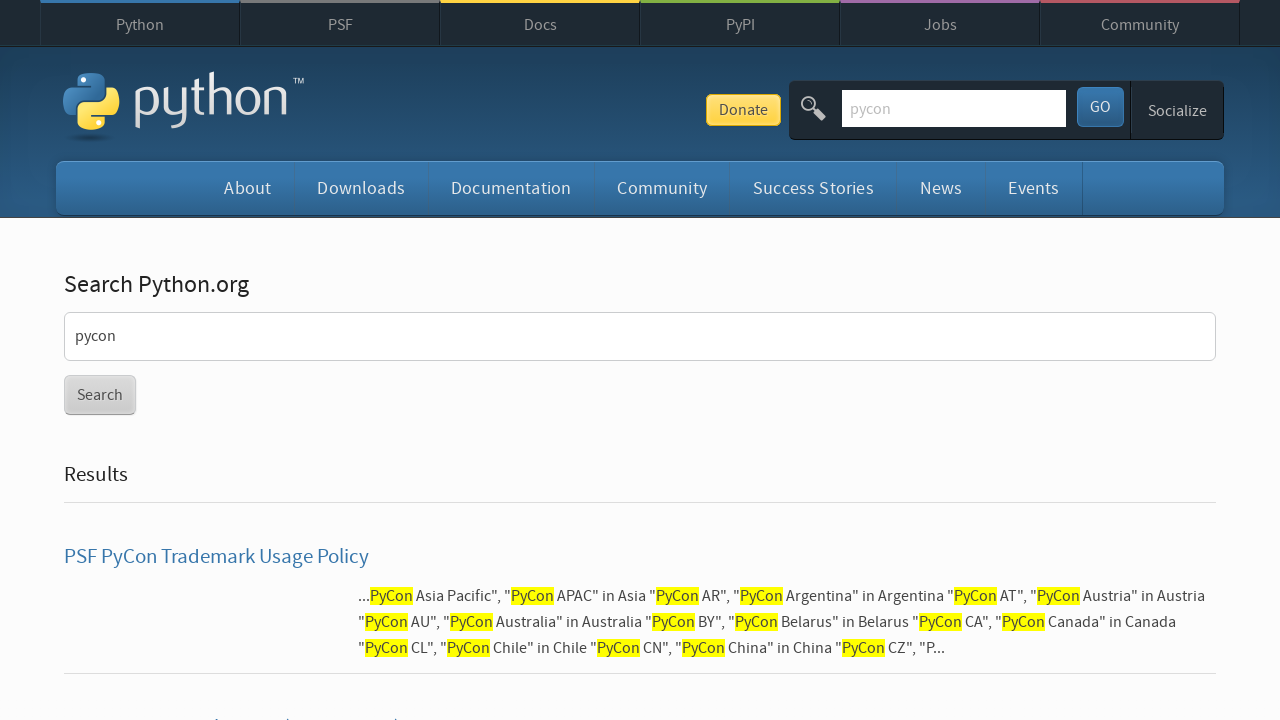

Waited for network idle - page loaded
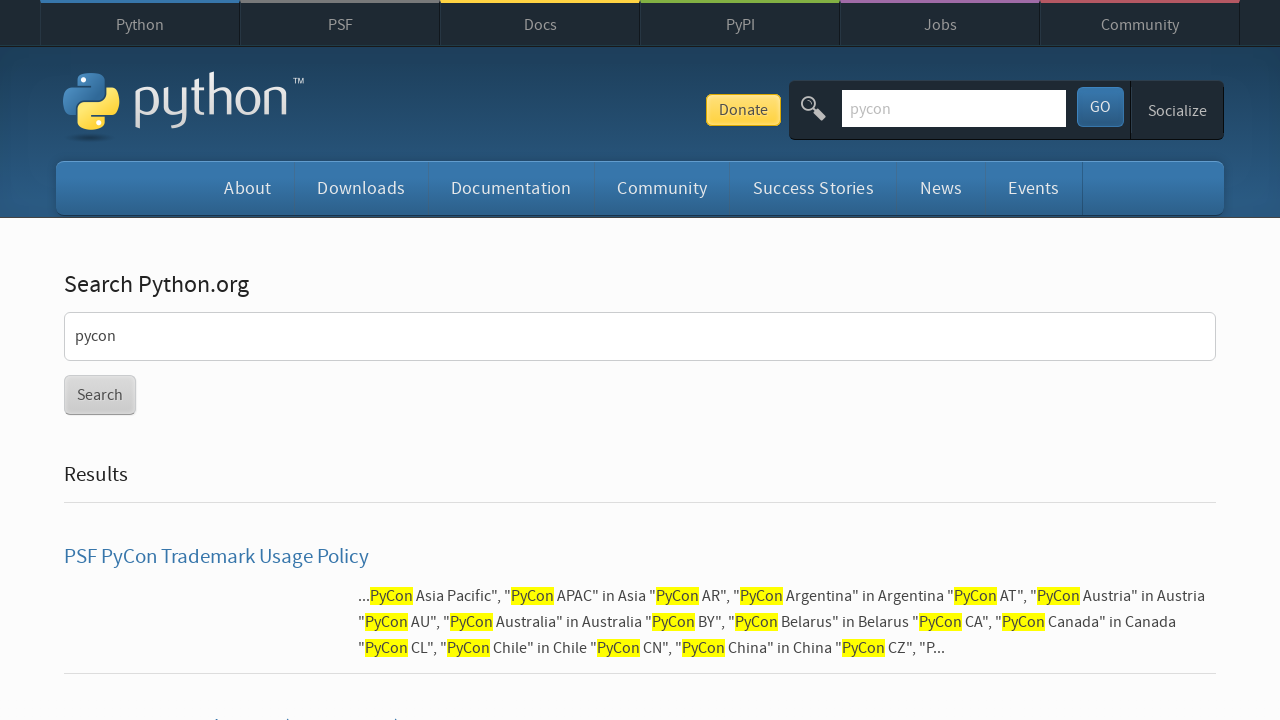

Verified search results are present (no 'no result found' message)
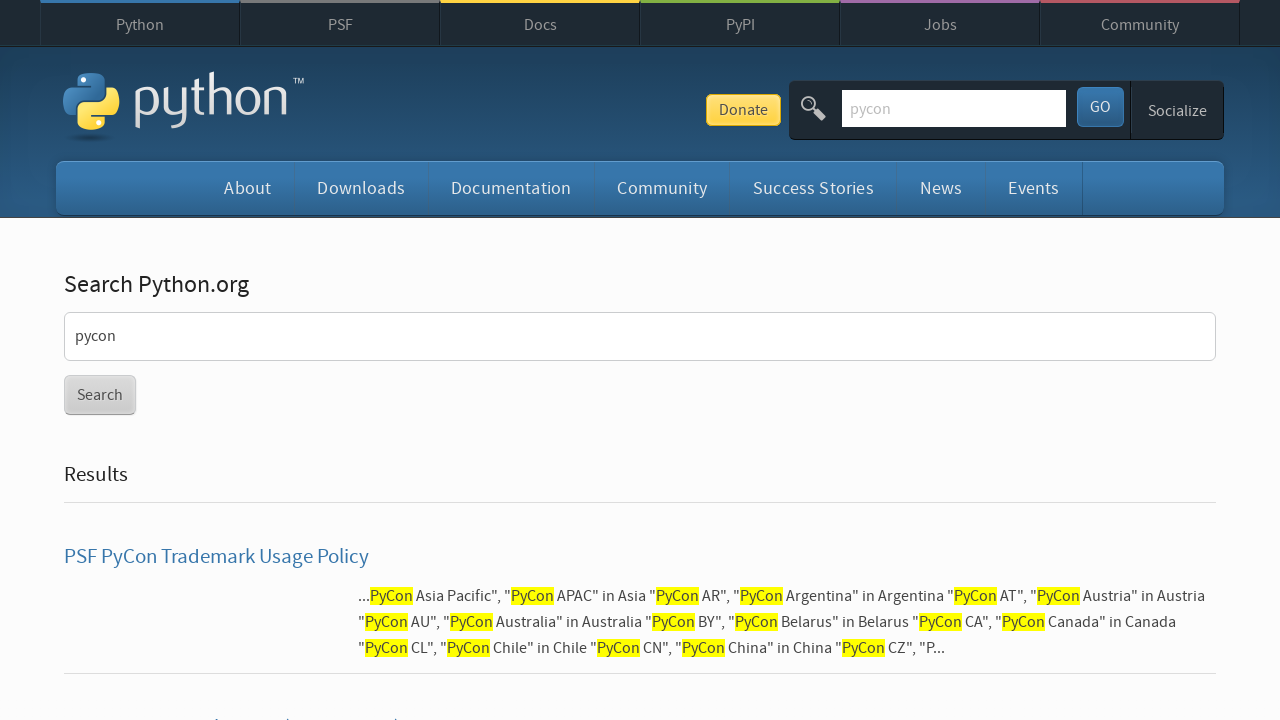

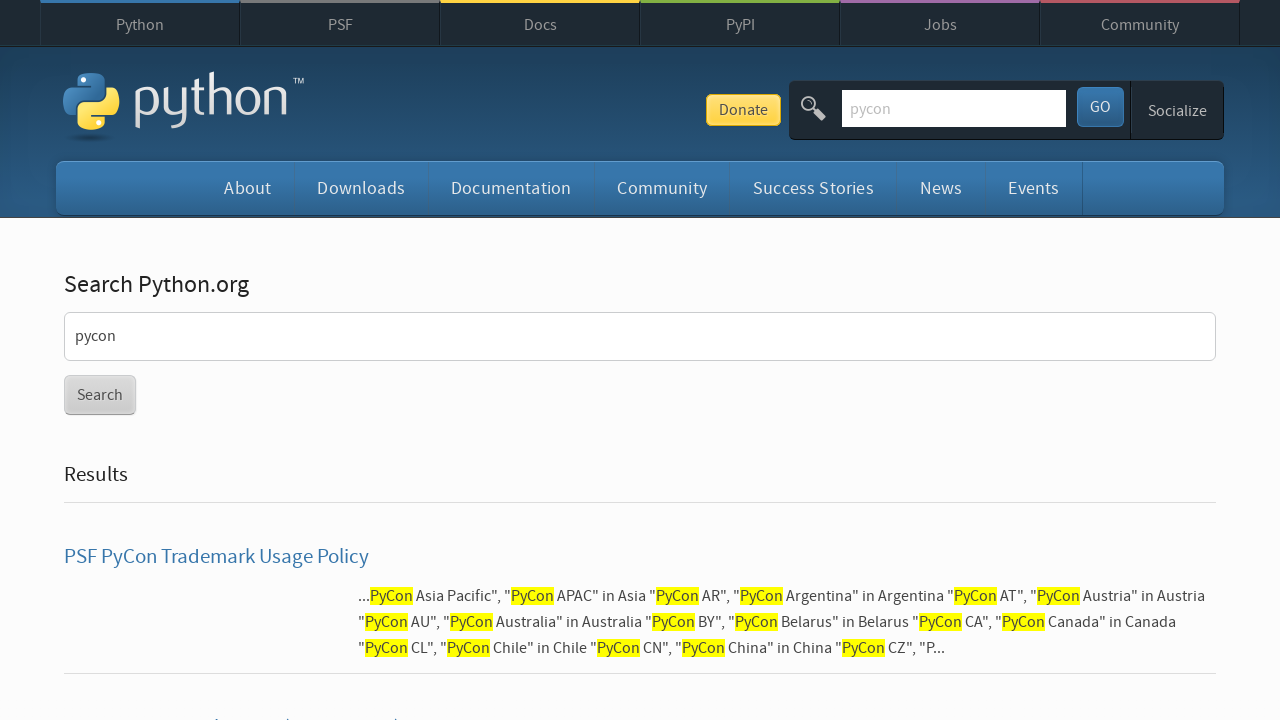